Tests checkbox functionality by navigating to the checkboxes page and checking all checkboxes

Starting URL: https://the-internet.herokuapp.com/

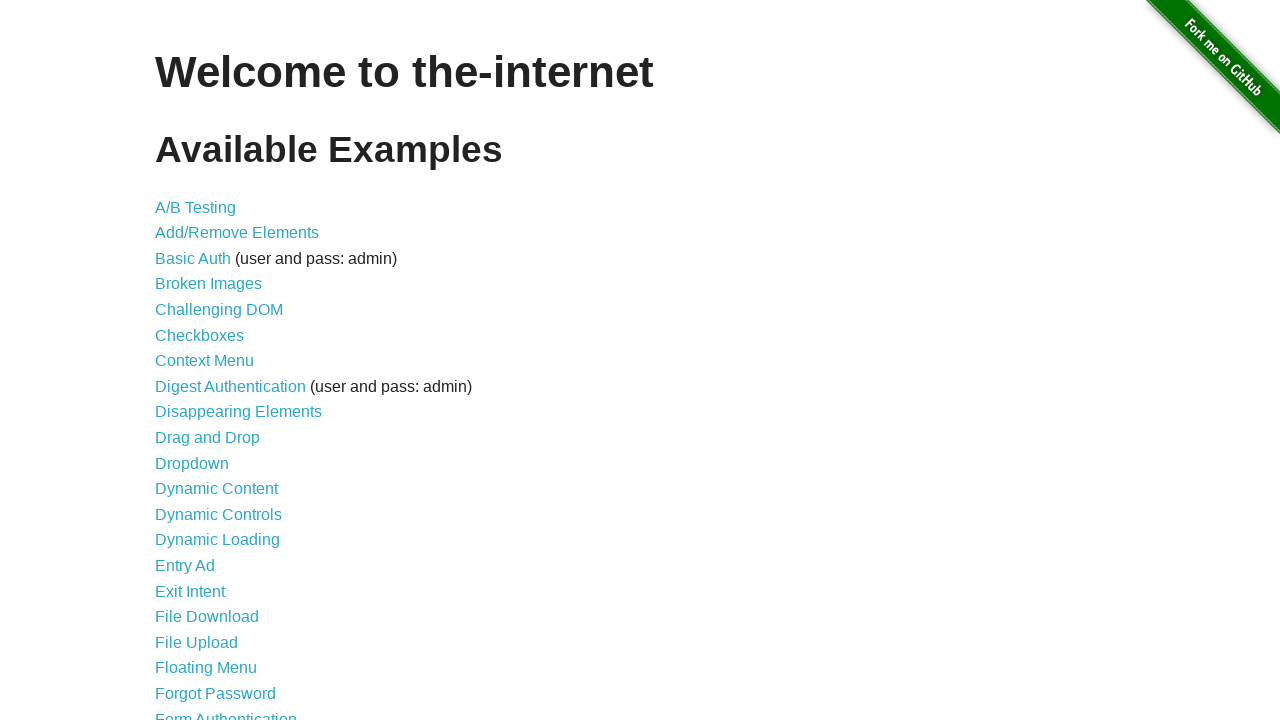

Clicked on Checkboxes link to navigate to checkboxes page at (200, 335) on a[href='/checkboxes']
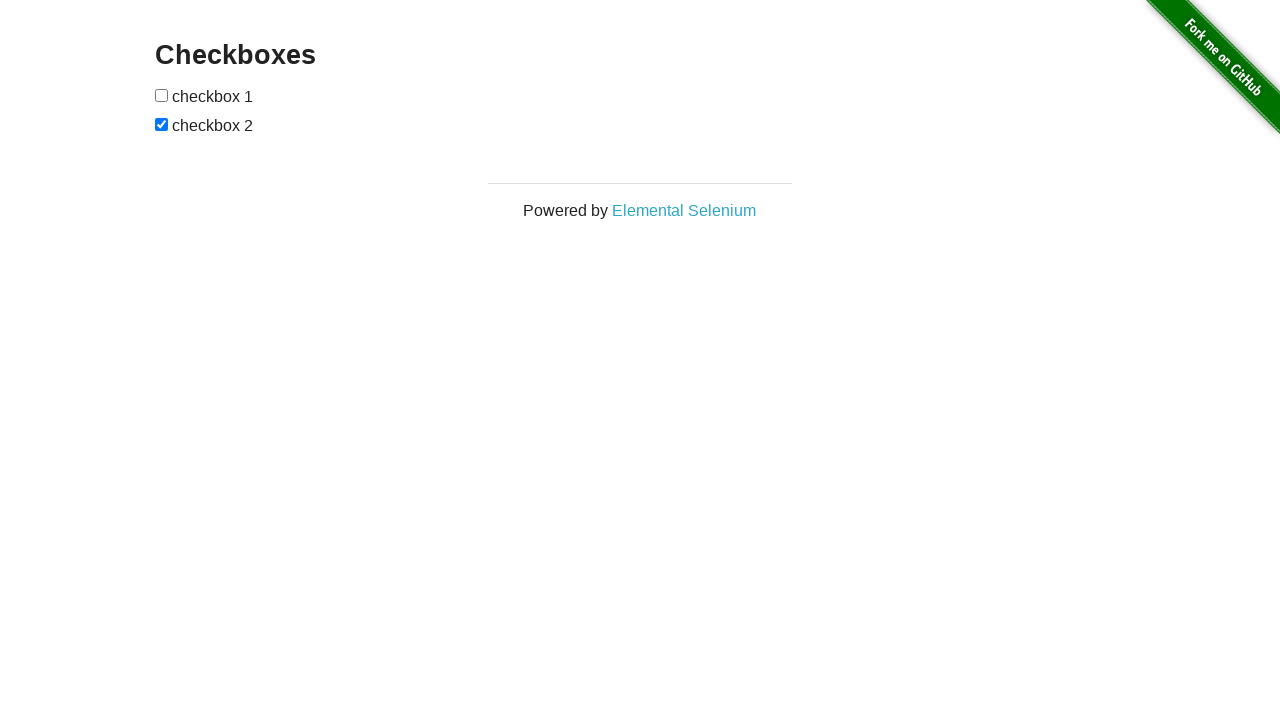

Checkboxes page loaded and checkbox elements are present
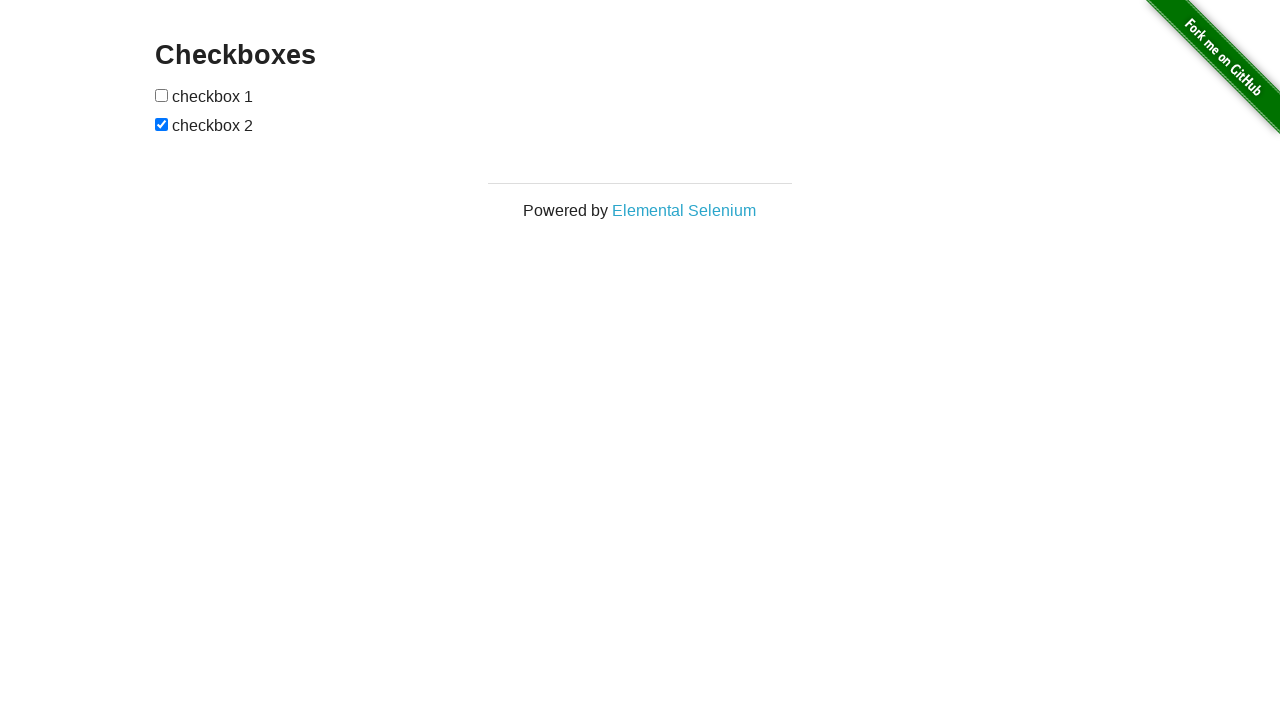

Checked checkbox 1 of 2 at (162, 95) on input[type='checkbox'] >> nth=0
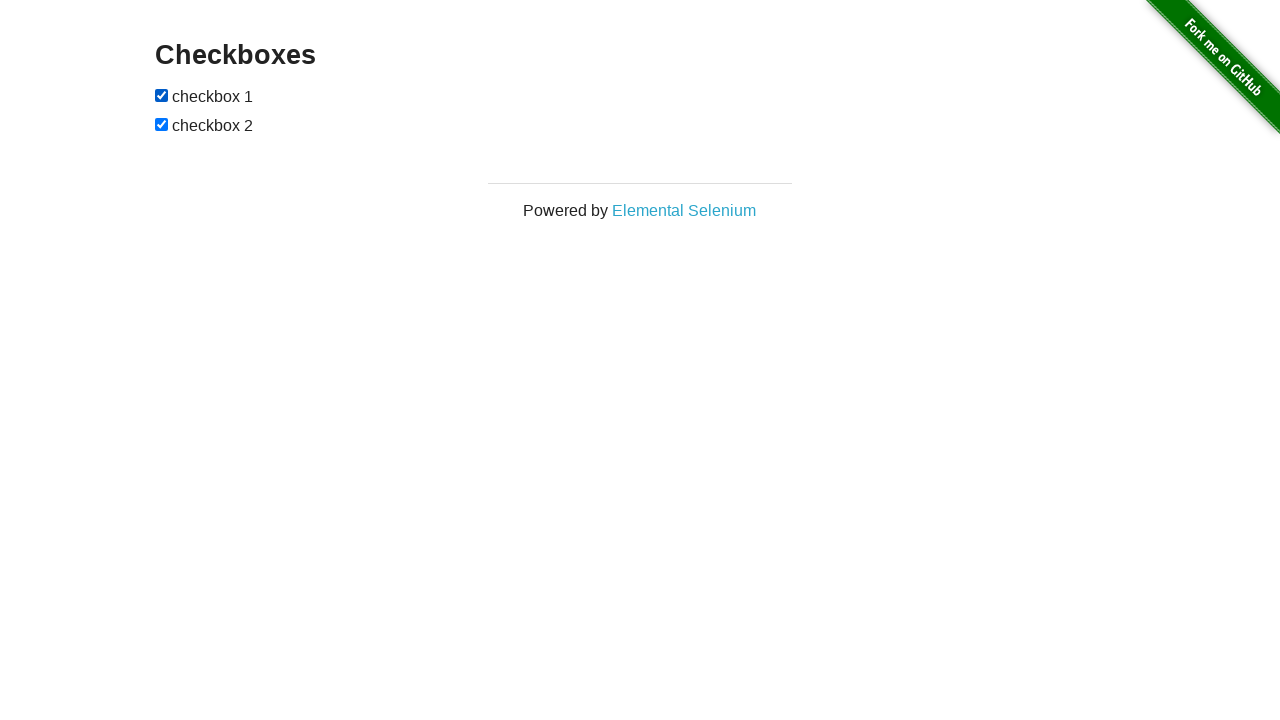

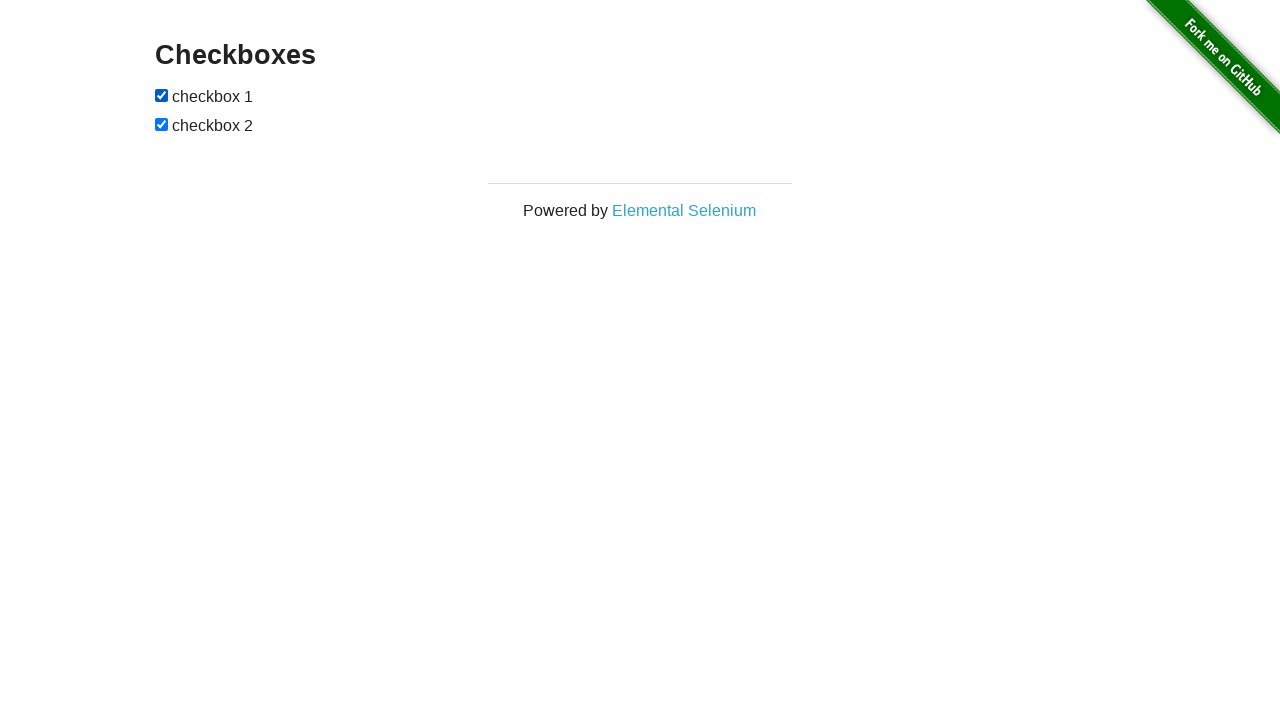